Tests number input functionality by entering a numeric value into an input field and verifying the value was correctly inserted.

Starting URL: https://the-internet.herokuapp.com/inputs

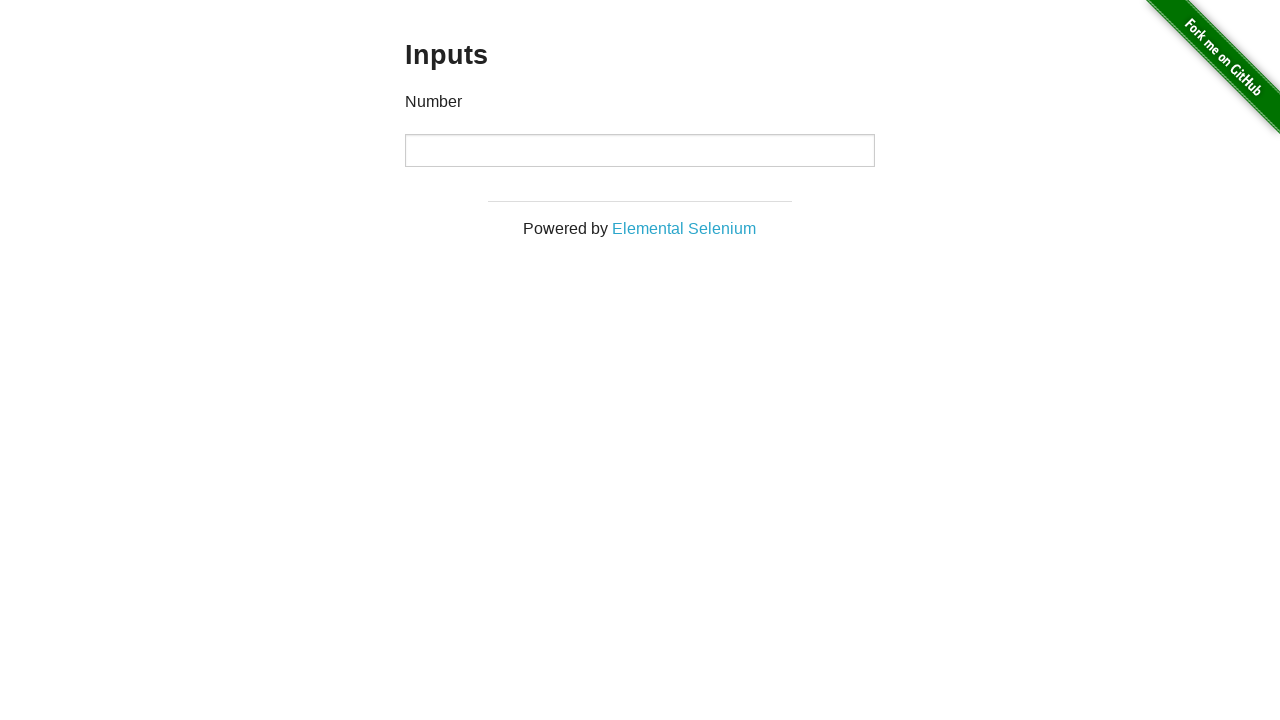

Waited for number input field to be visible
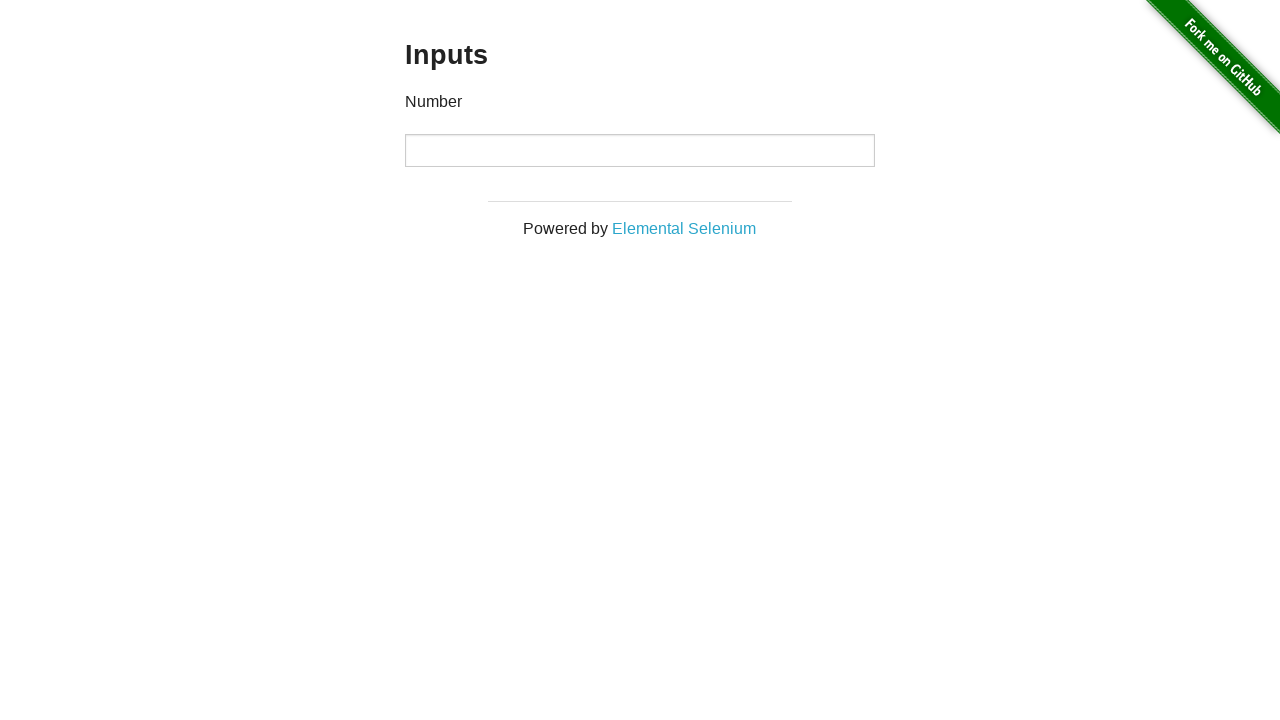

Verified number input field is visible
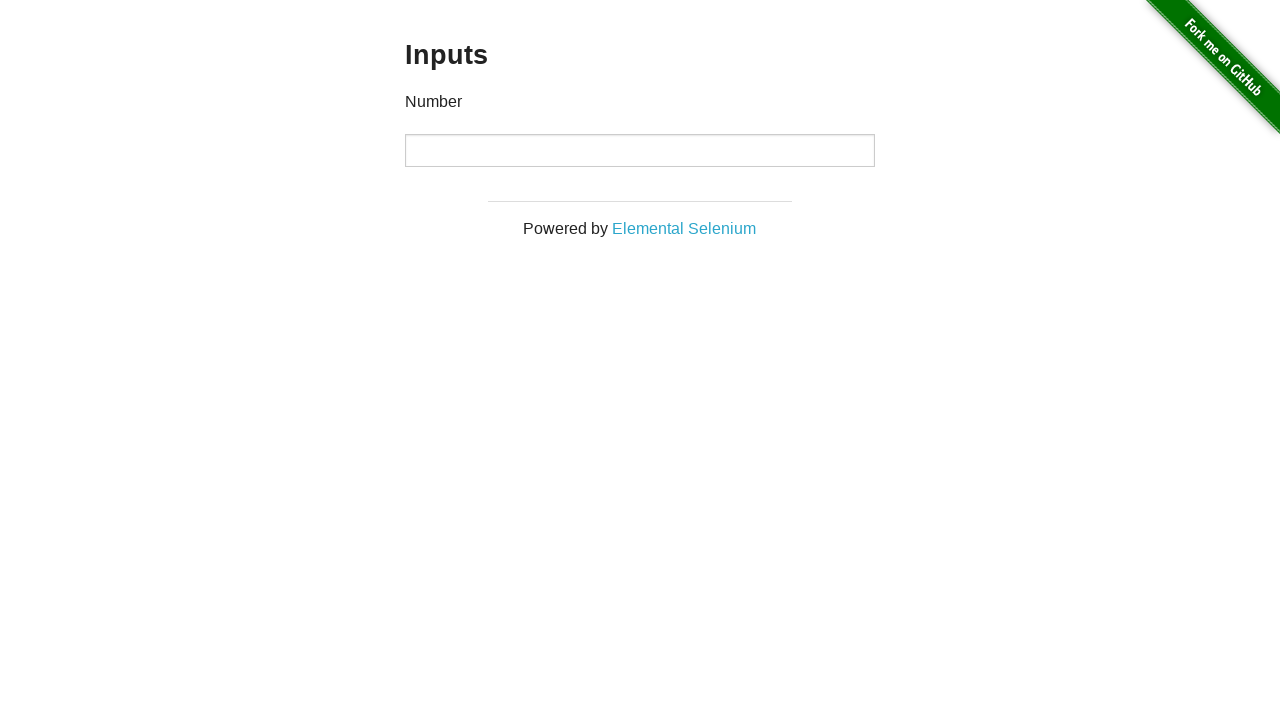

Filled number input field with value '42857' on input[type='number']
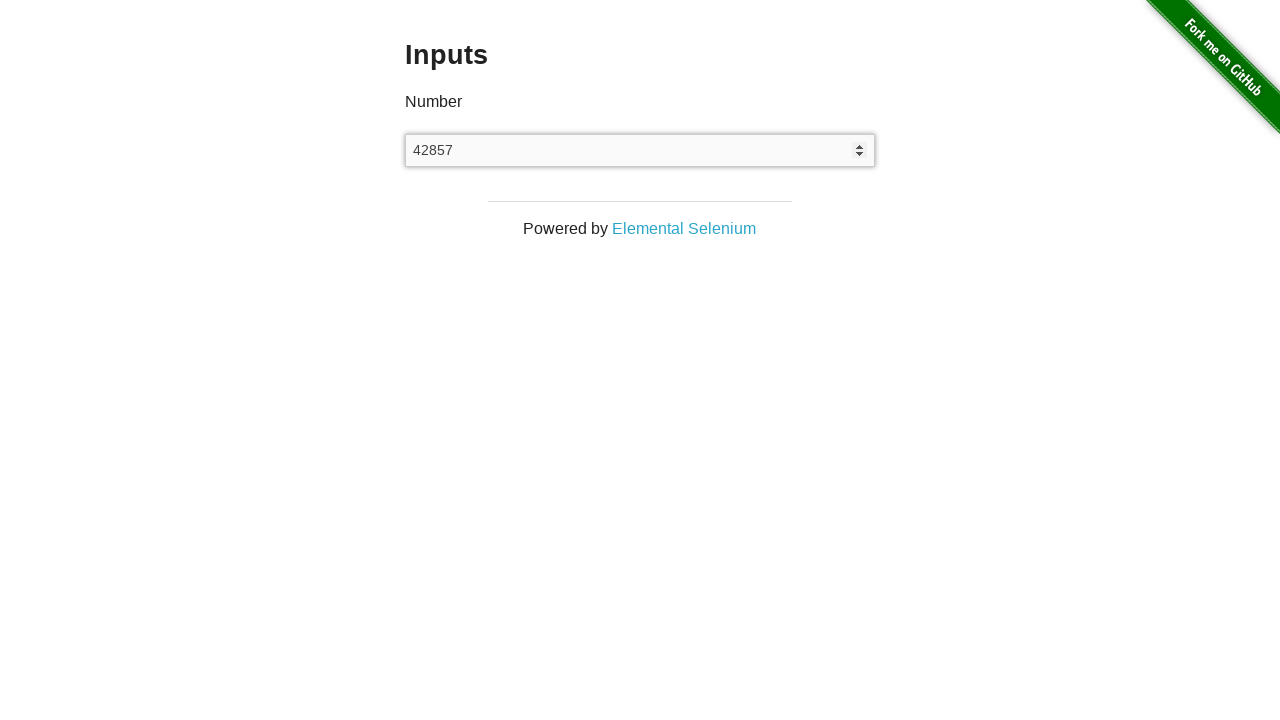

Verified the entered value '42857' was correctly inserted into the number input field
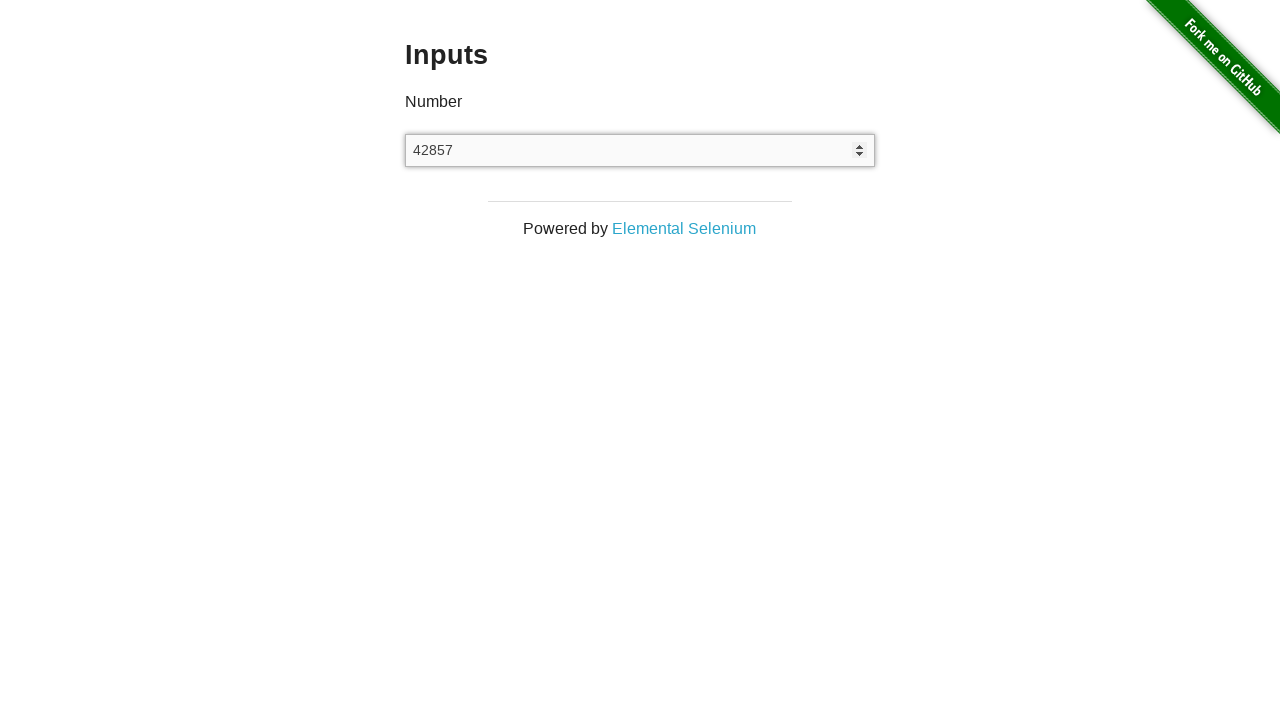

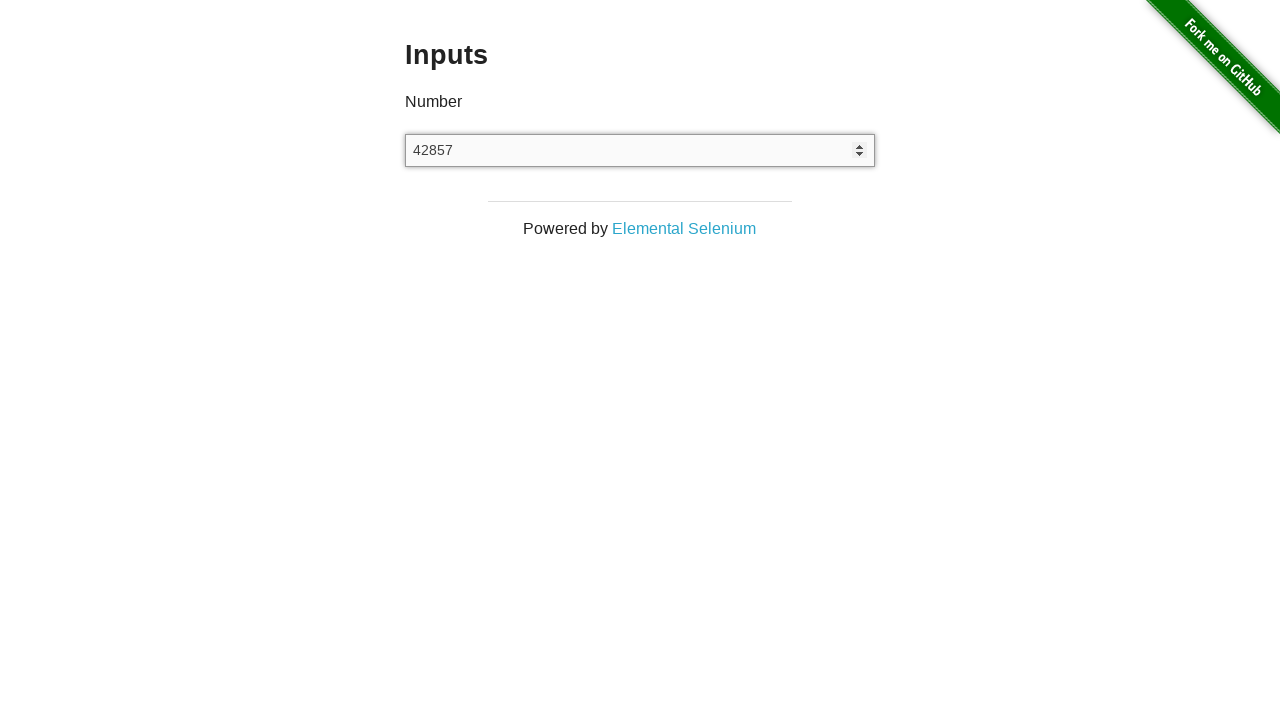